Tests table sorting functionality by clicking column headers to sort data in ascending and descending order, and verifies sorting is maintained while navigating through pages

Starting URL: https://rahulshettyacademy.com/seleniumPractise/#/offers

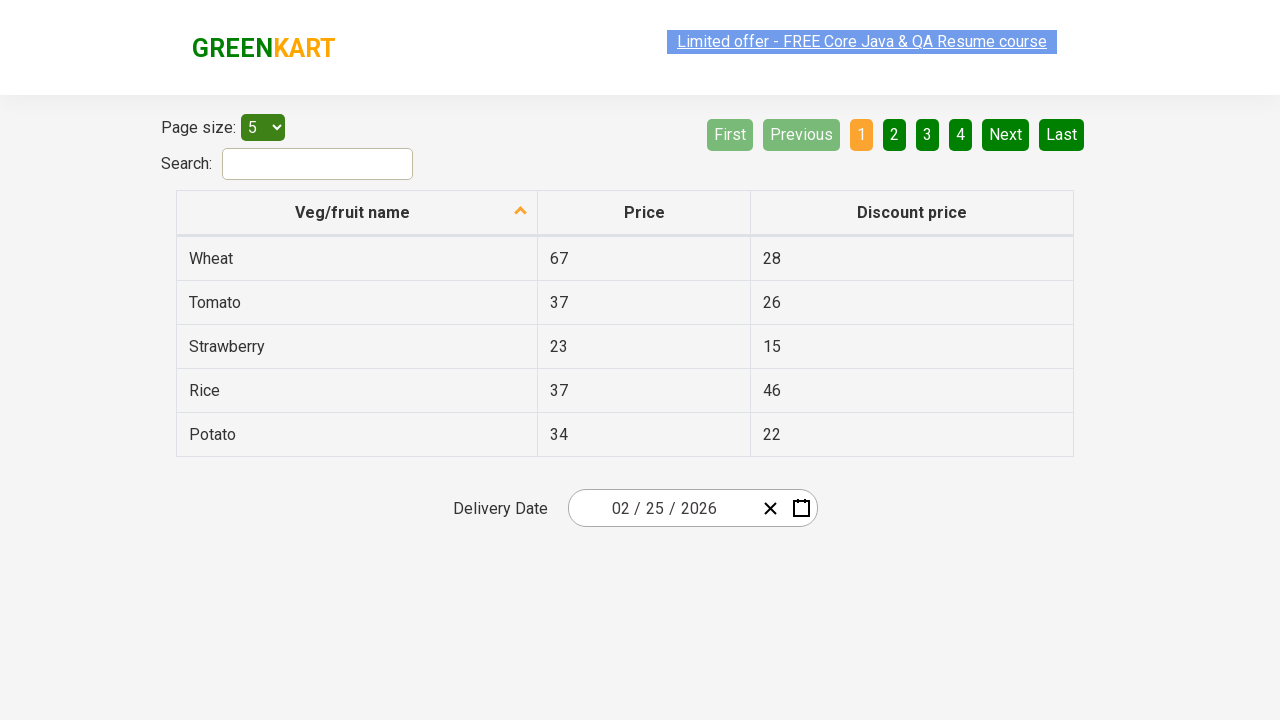

Clicked 'Veg/fruit name' column header to sort in ascending order at (357, 213) on th:has-text("Veg/fruit name")
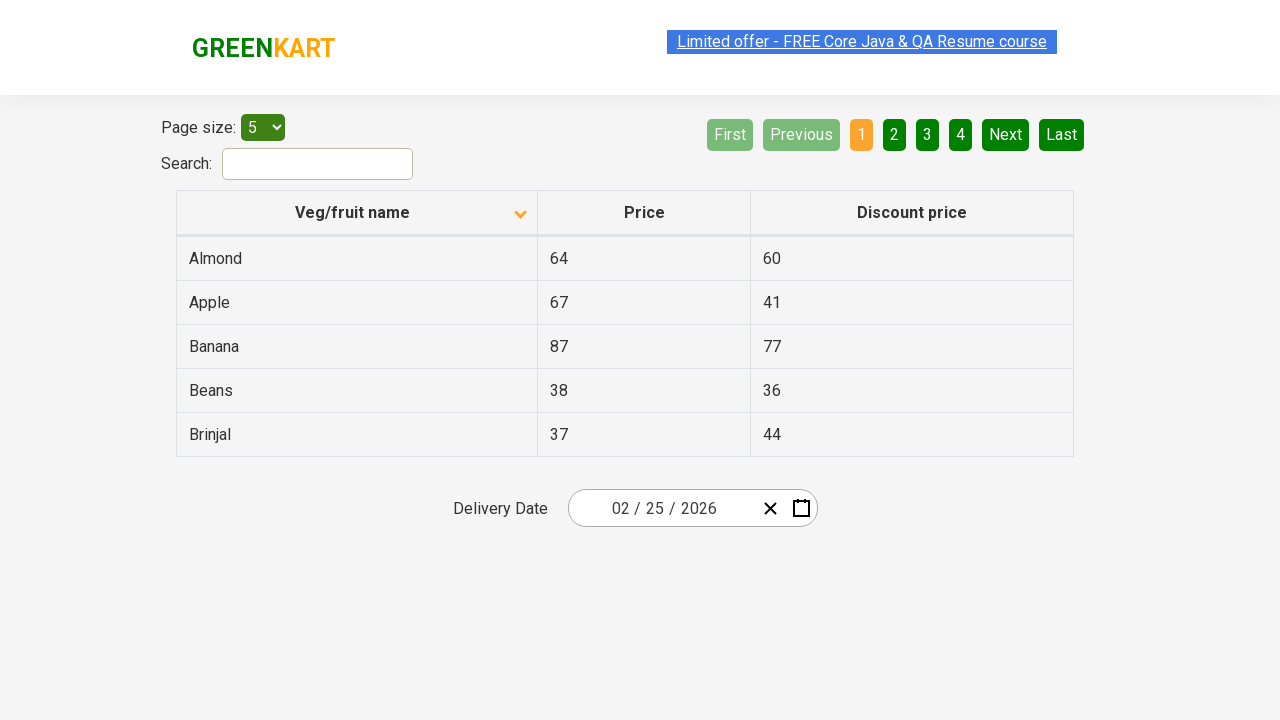

Waited for table to update after sorting by 'Veg/fruit name' ascending
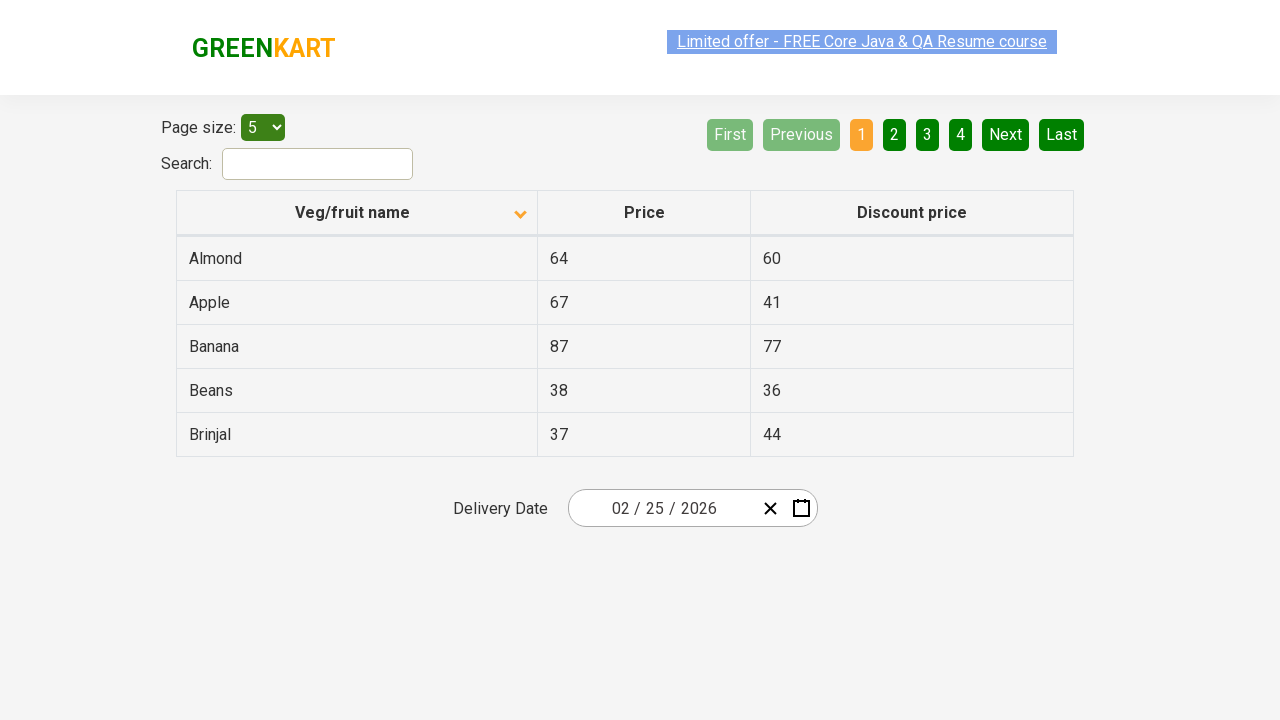

Clicked 'Veg/fruit name' column header to sort in descending order at (357, 213) on th:has-text("Veg/fruit name")
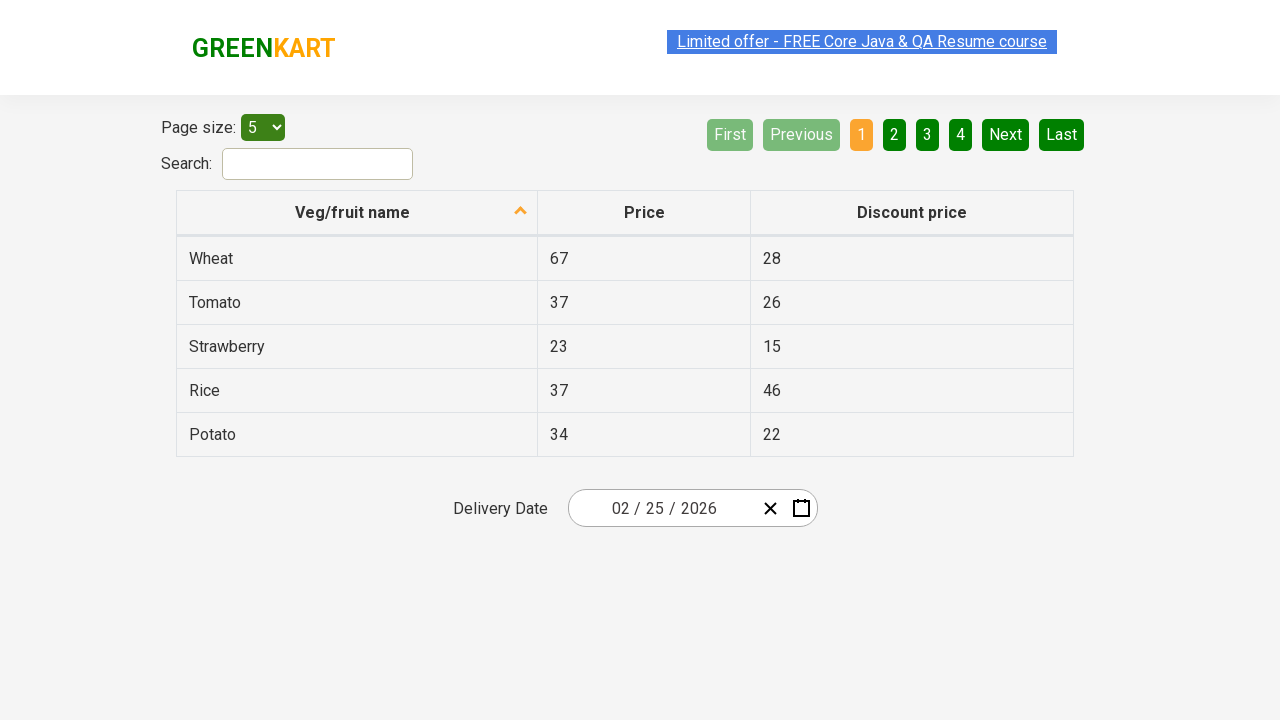

Waited for table to update after sorting by 'Veg/fruit name' descending
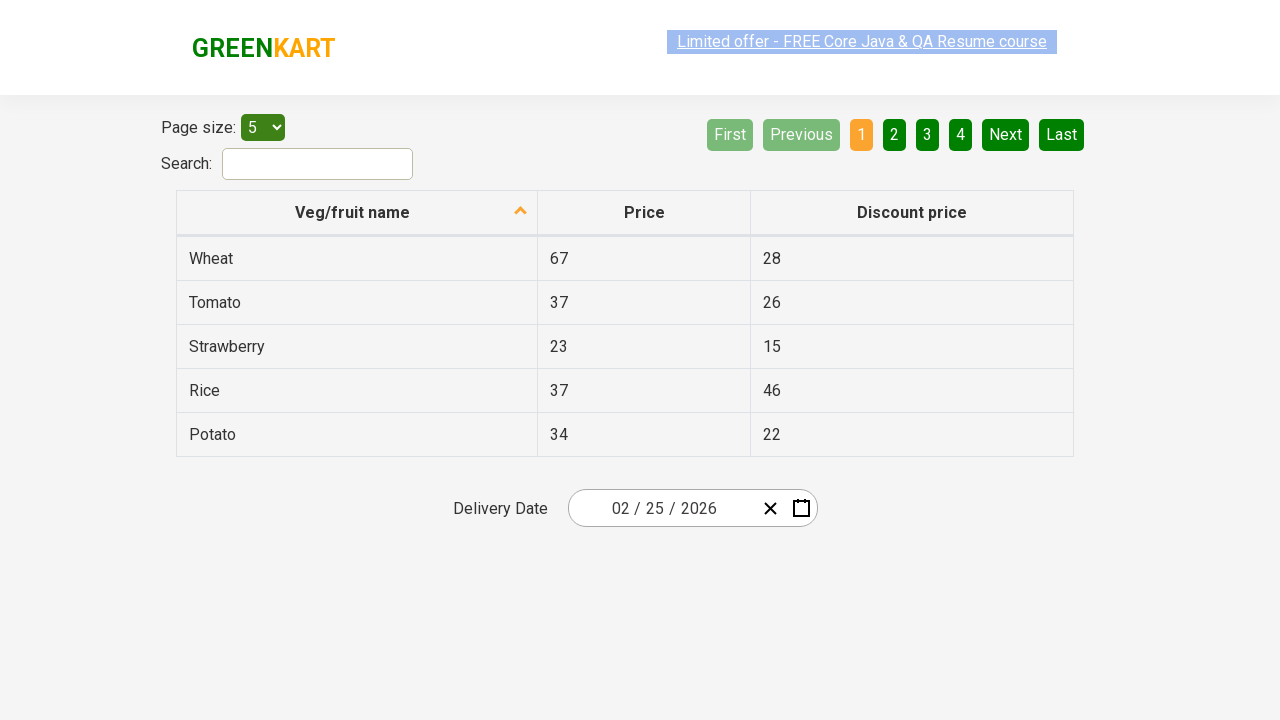

Clicked 'Price' column header to sort in ascending order at (644, 213) on th:has-text("Price")
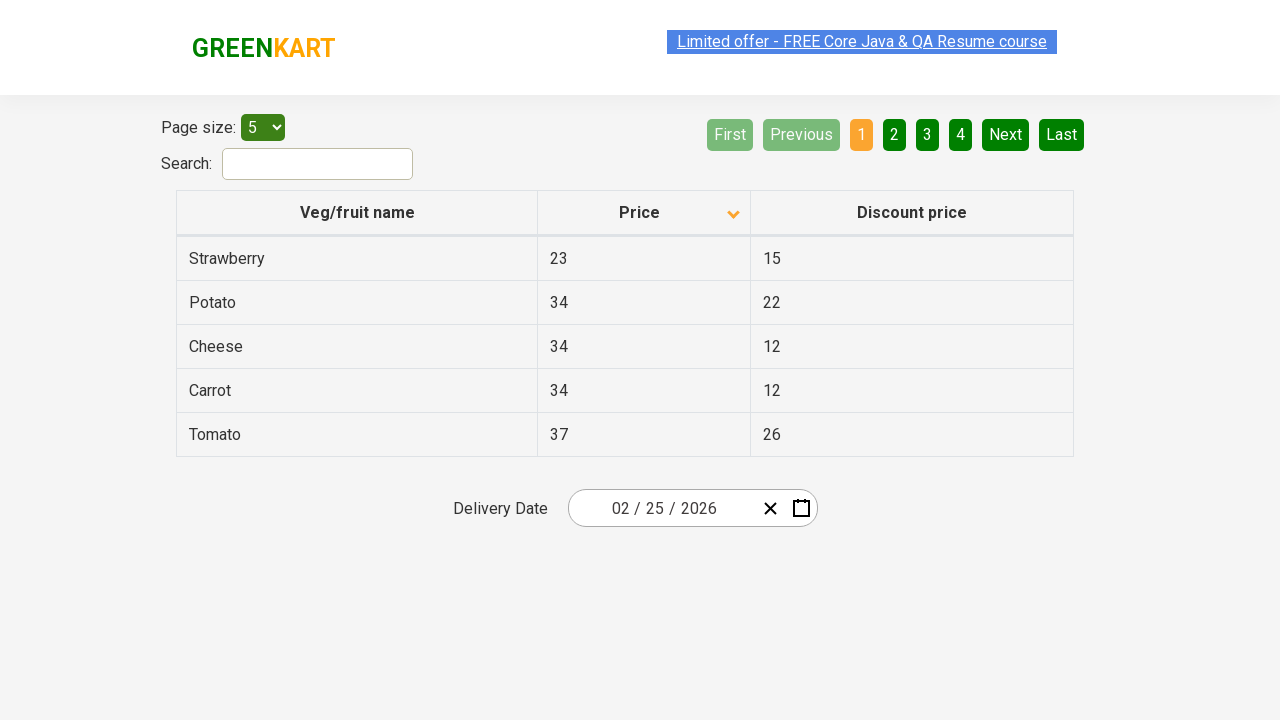

Waited for table to update after sorting by 'Price' ascending
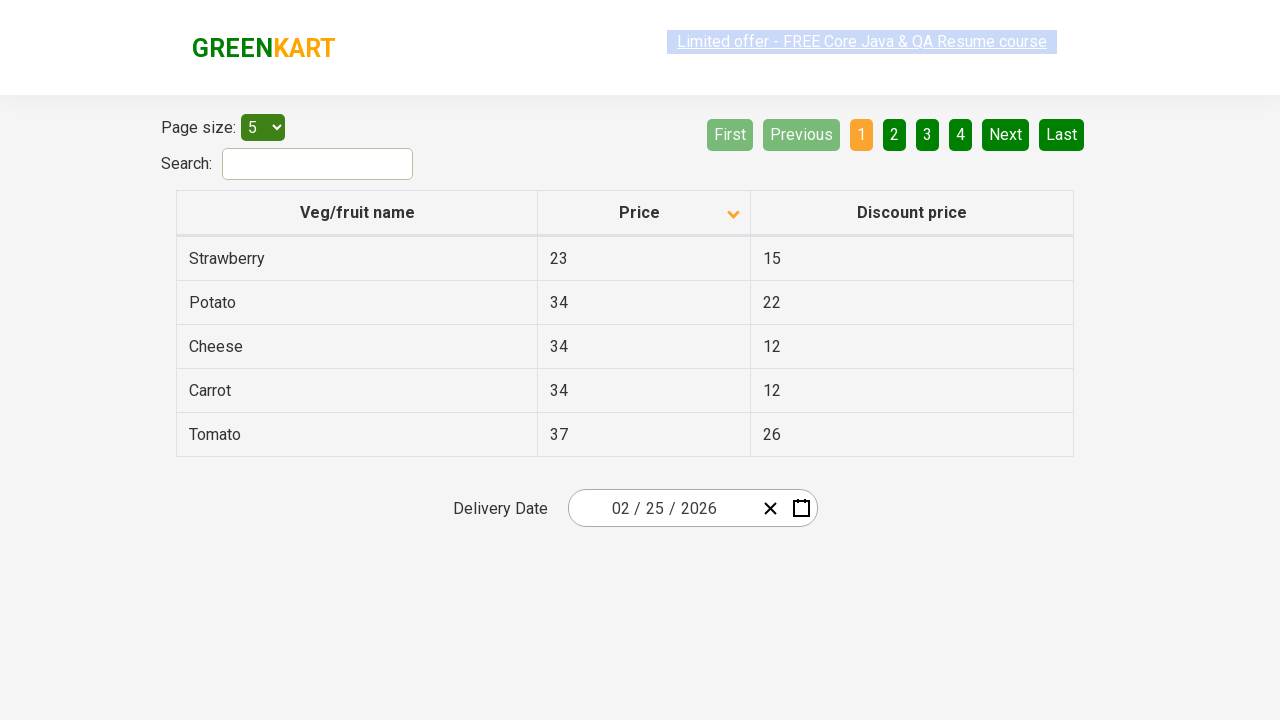

Clicked 'Price' column header to sort in descending order at (644, 213) on th:has-text("Price")
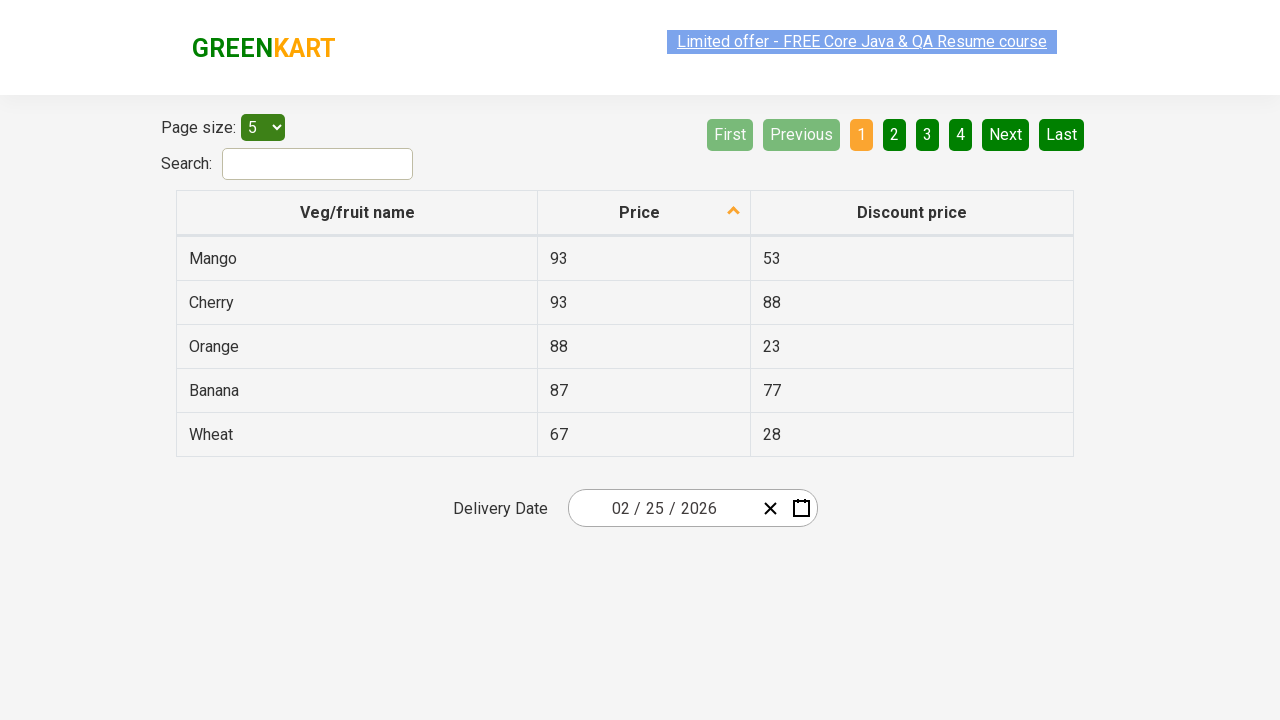

Waited for table to update after sorting by 'Price' descending
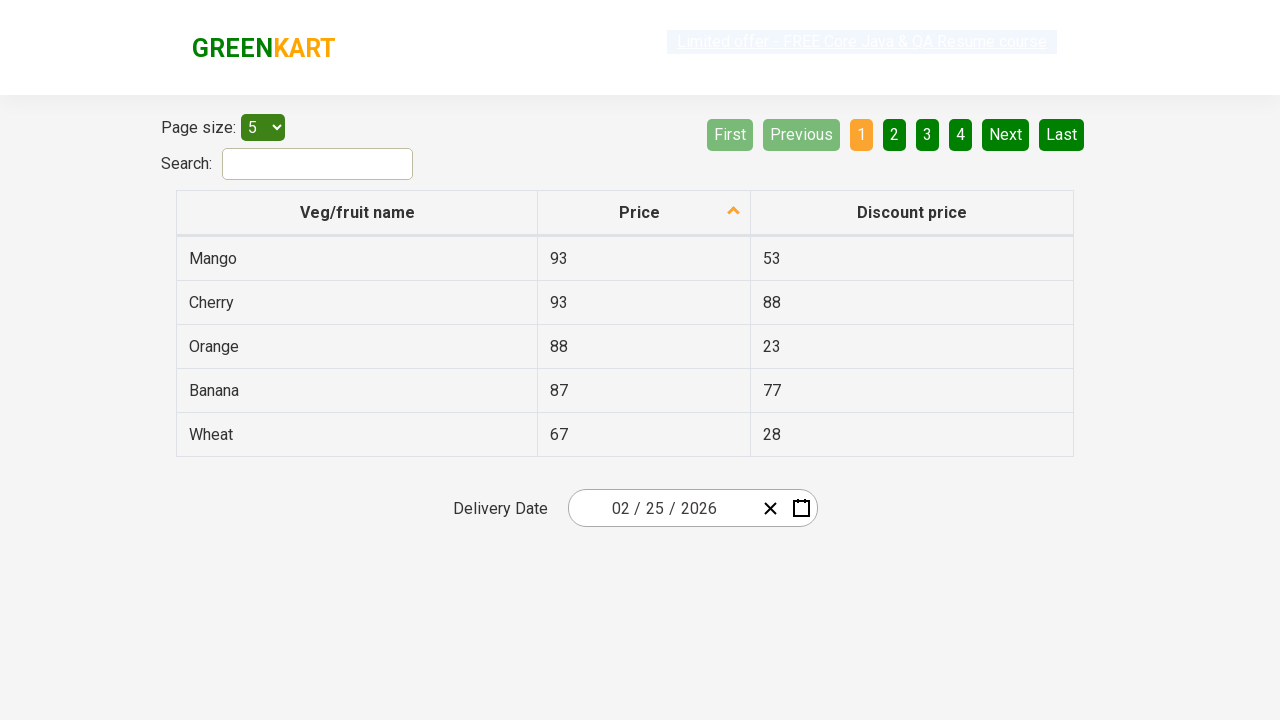

Clicked 'Discount price' column header to sort in ascending order at (912, 213) on th:has-text("Discount price")
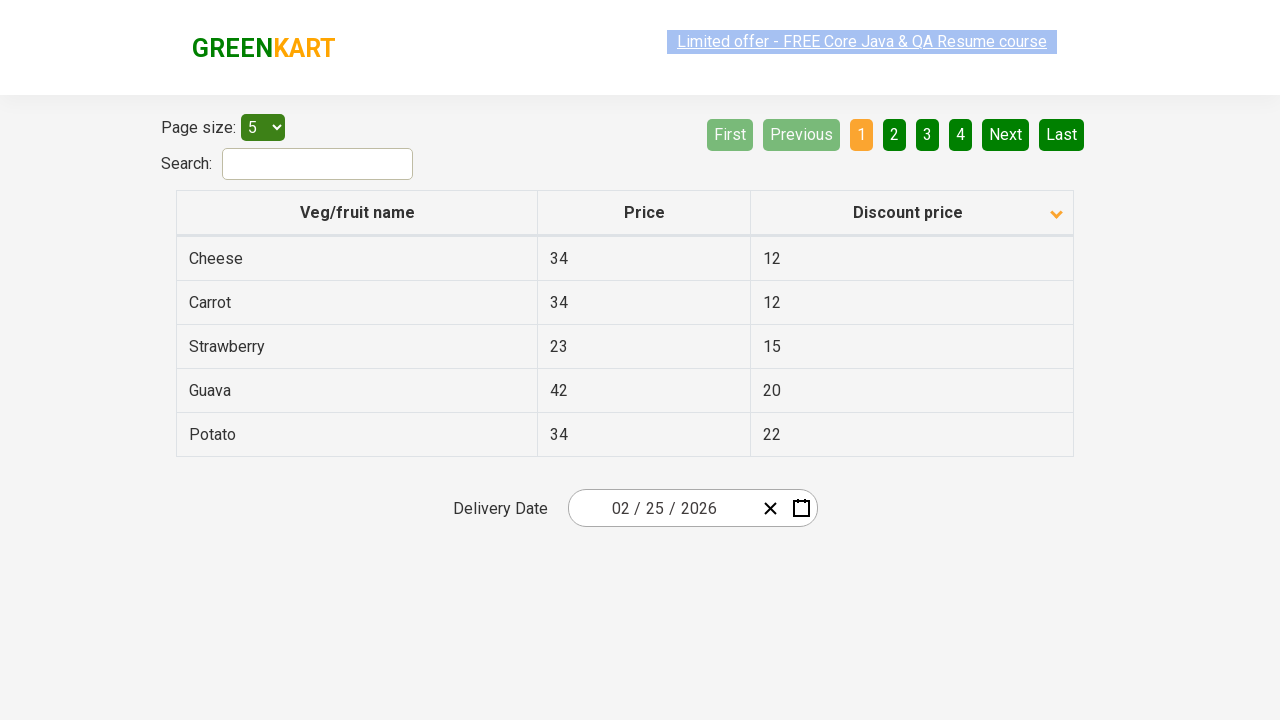

Waited for table to update after sorting by 'Discount price' ascending
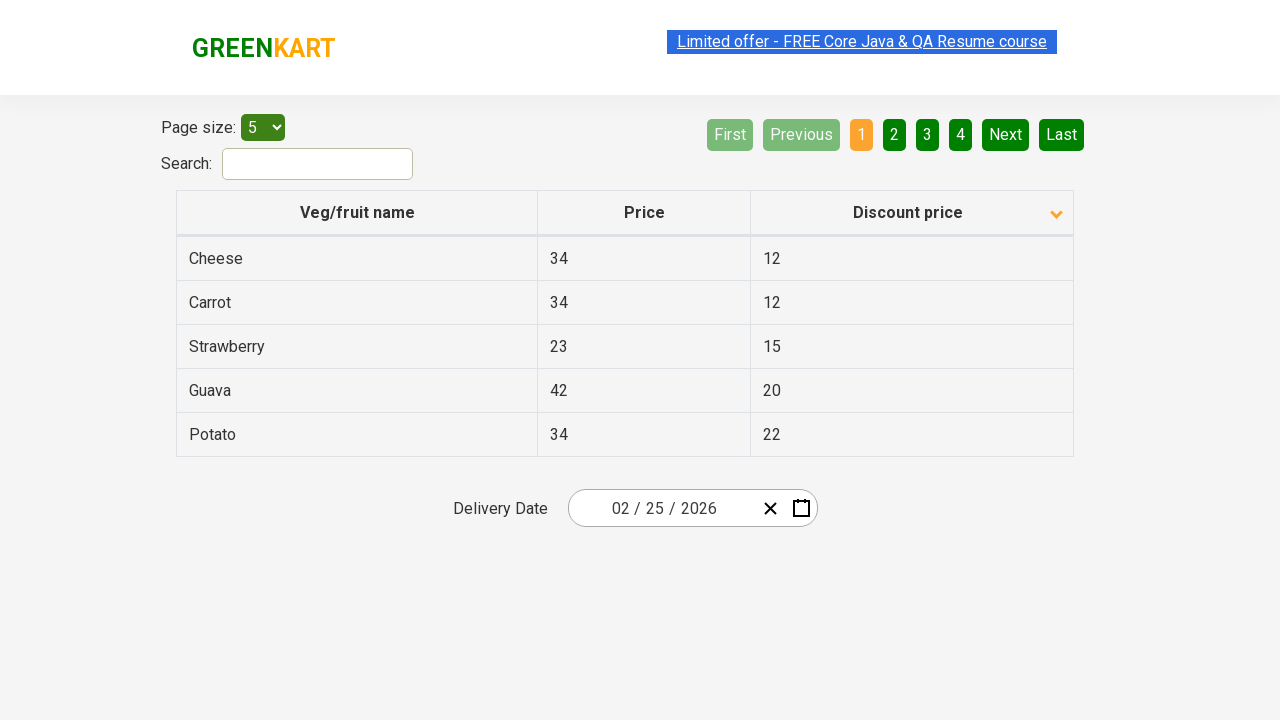

Clicked 'Discount price' column header to sort in descending order at (912, 213) on th:has-text("Discount price")
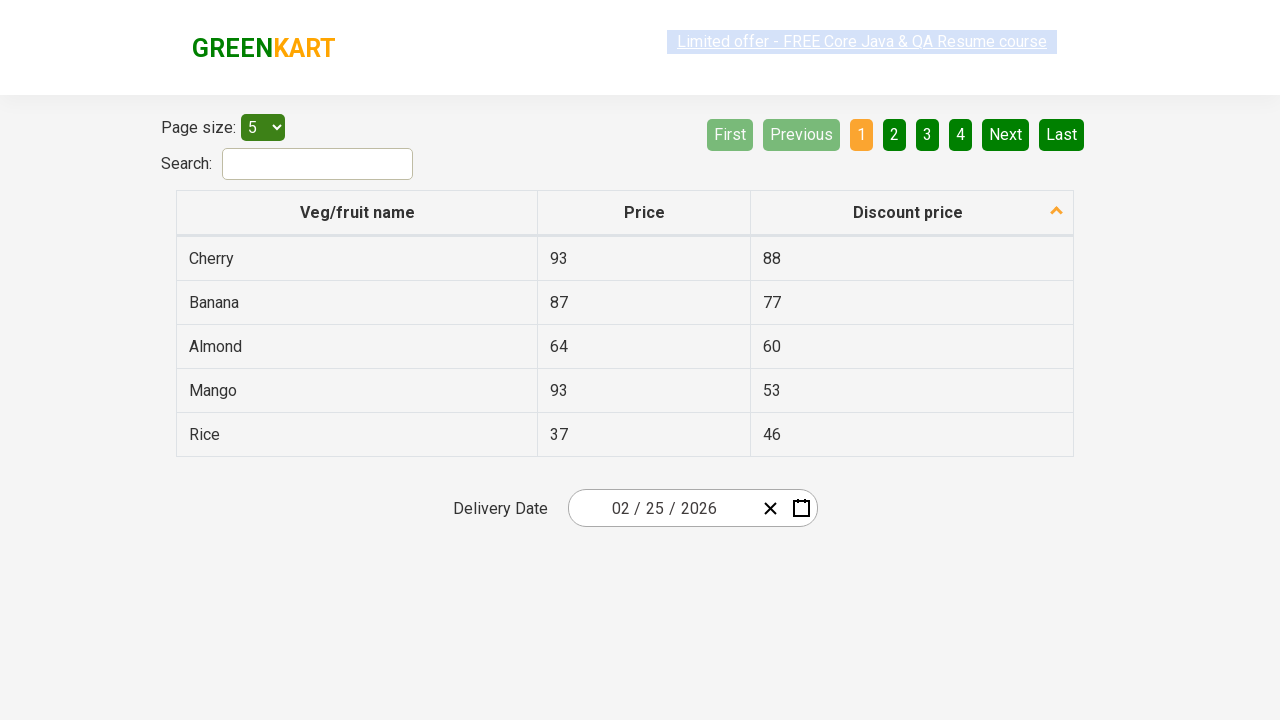

Waited for table to update after sorting by 'Discount price' descending
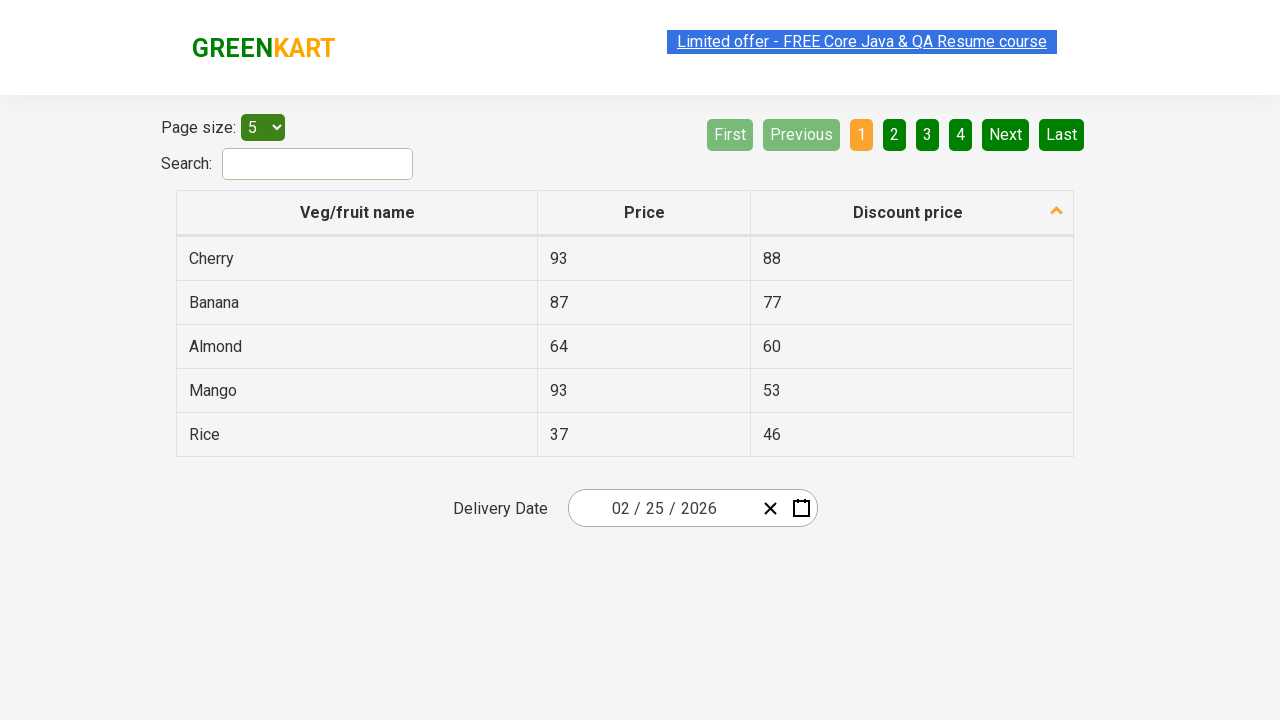

Clicked 'Veg/fruit name' column header to sort before navigation test at (357, 213) on th:has-text("Veg/fruit name")
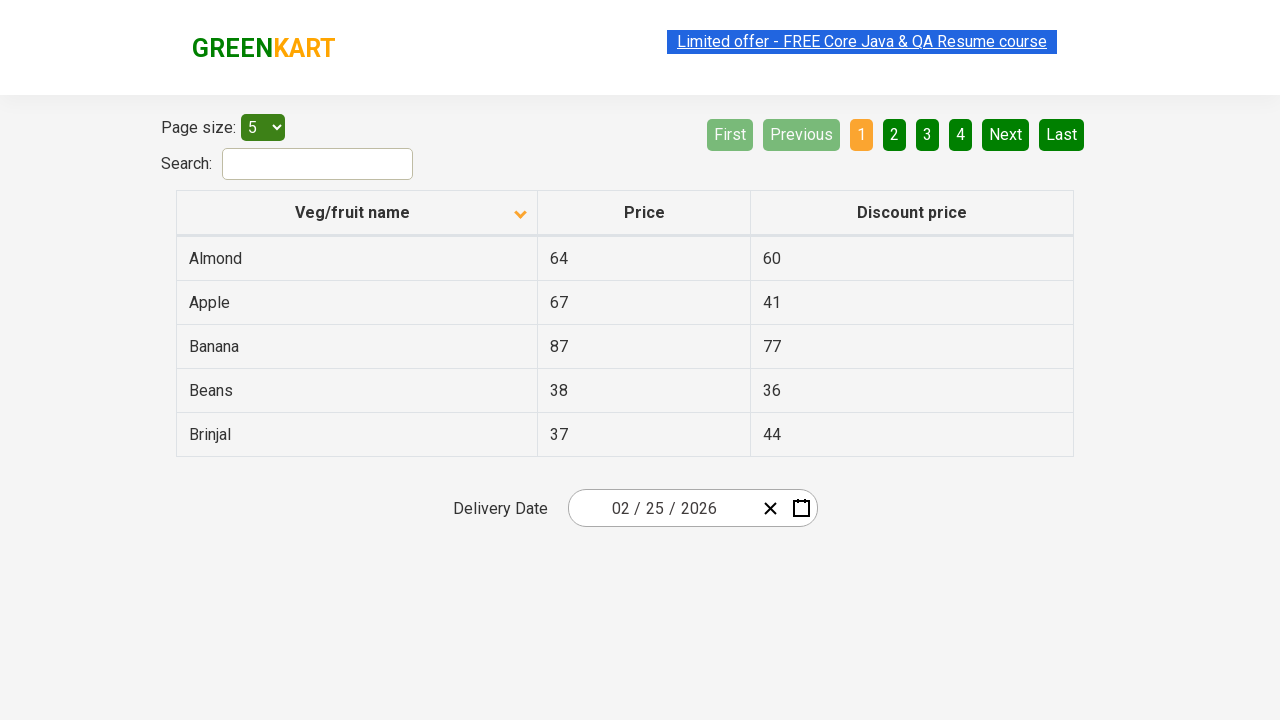

Waited for table to update with 'Veg/fruit name' sort
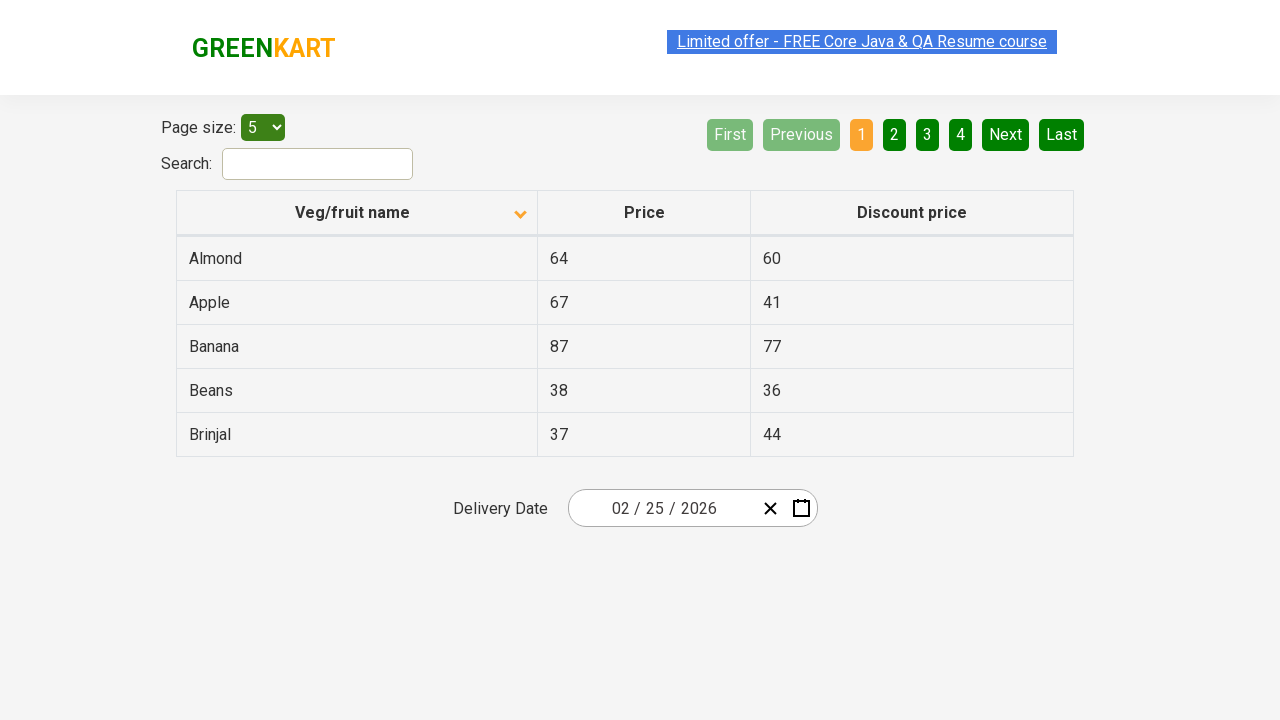

Clicked Next button to navigate to next page while sorting by 'Veg/fruit name' at (1006, 134) on a[aria-label="Next"]
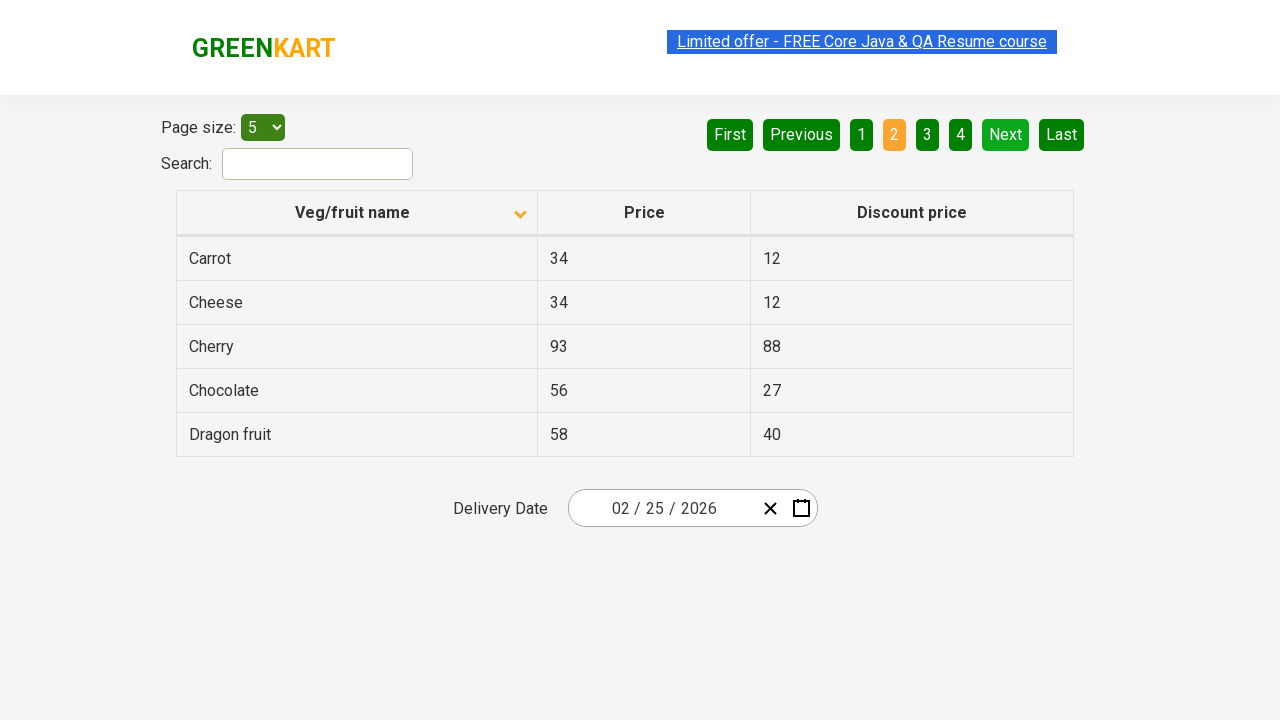

Waited for next page to load with 'Veg/fruit name' sort maintained
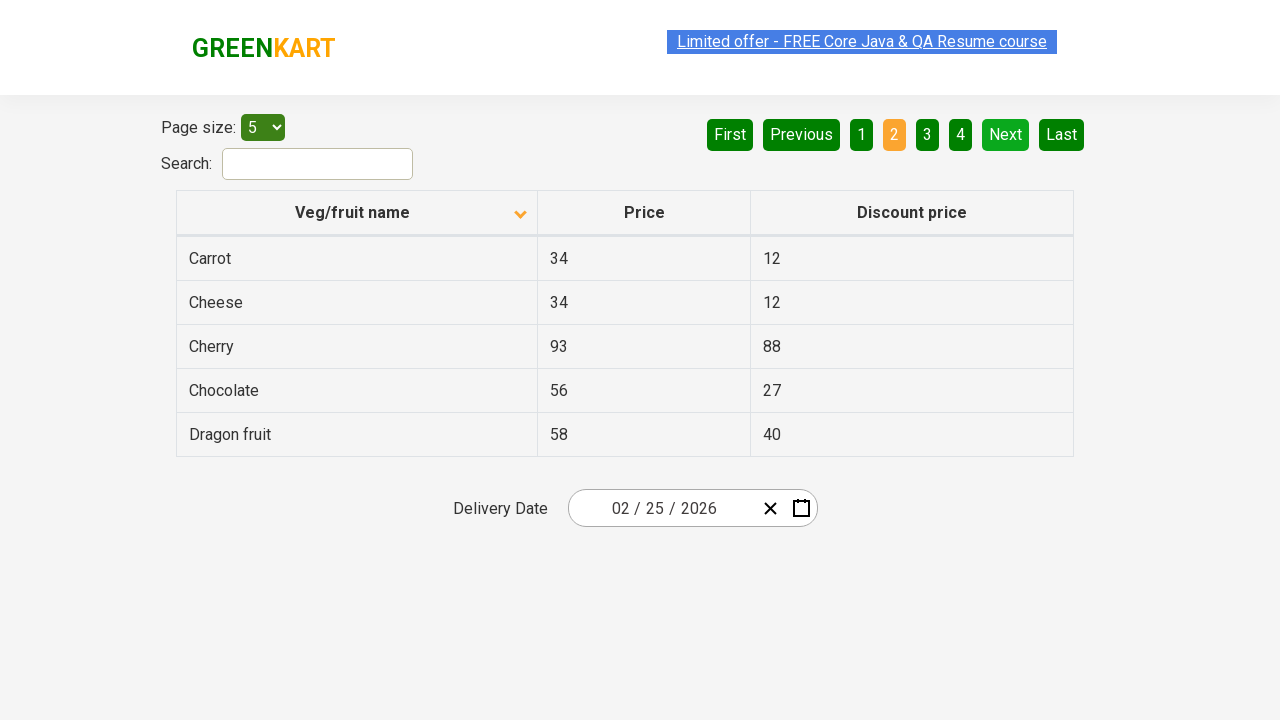

Clicked First button to return to first page with 'Veg/fruit name' sort at (730, 134) on a[aria-label="First"]
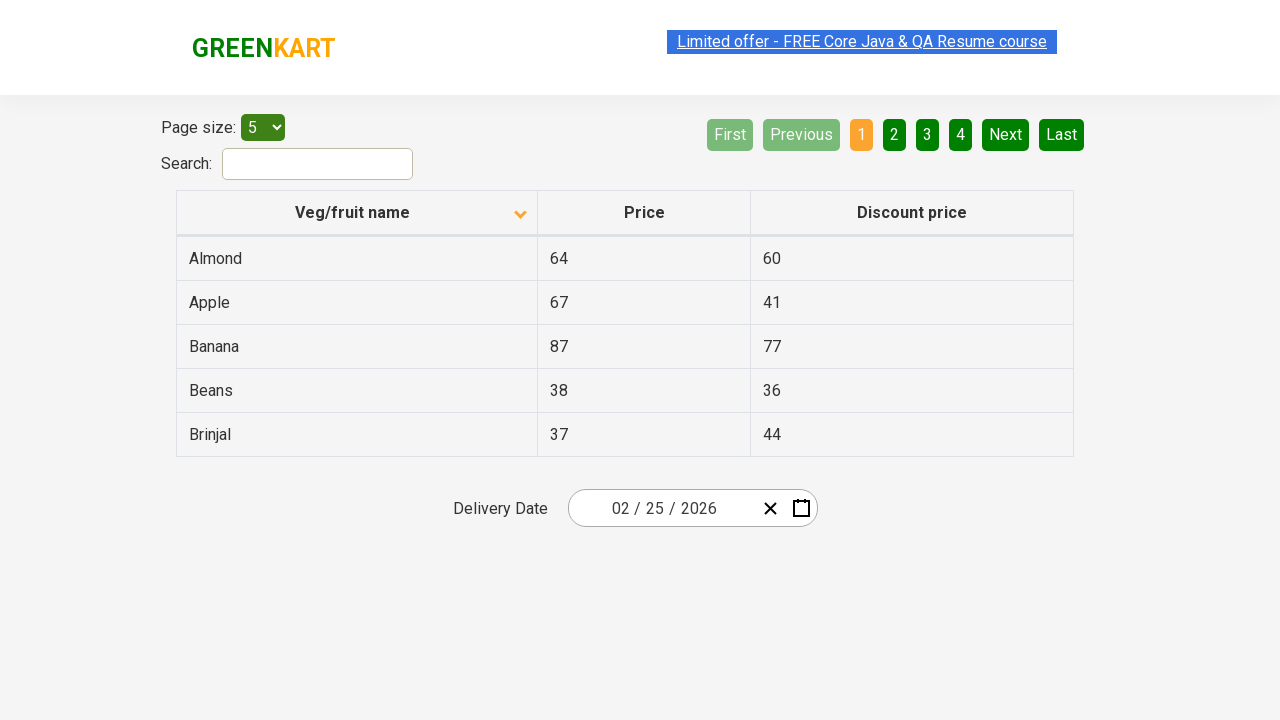

Waited for first page to load with 'Veg/fruit name' sort maintained
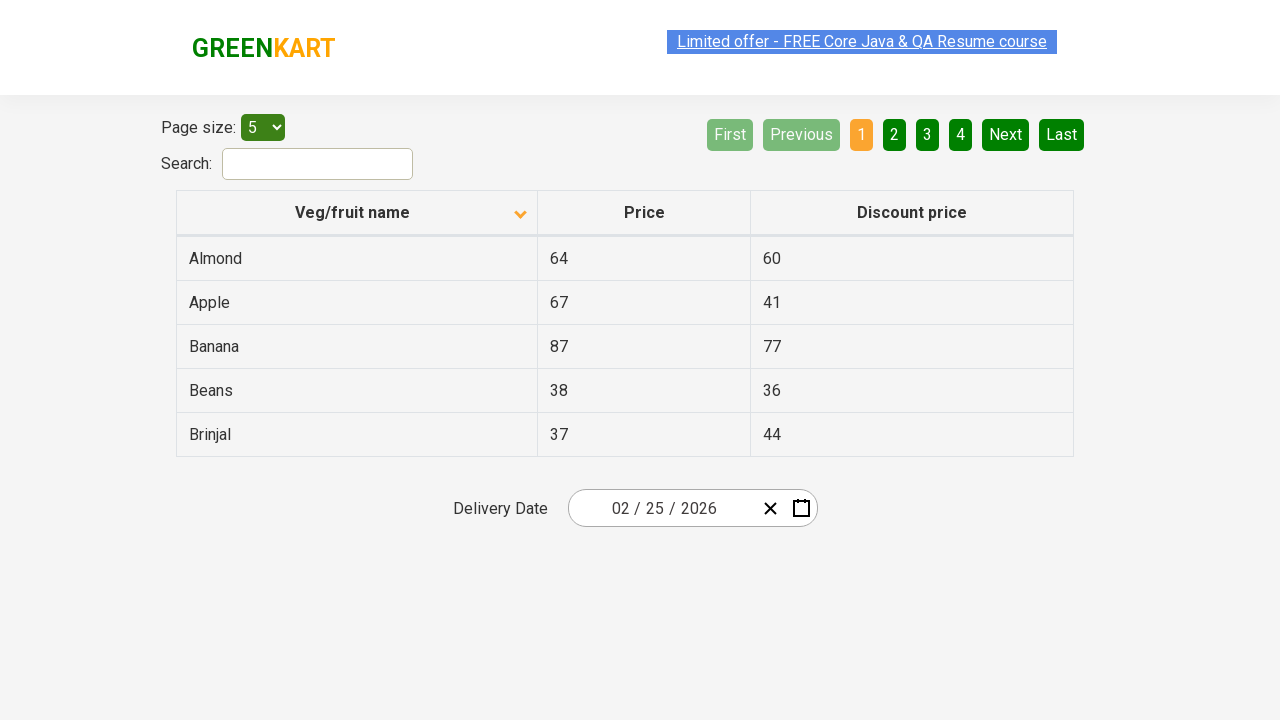

Clicked 'Price' column header to sort before navigation test at (644, 213) on th:has-text("Price")
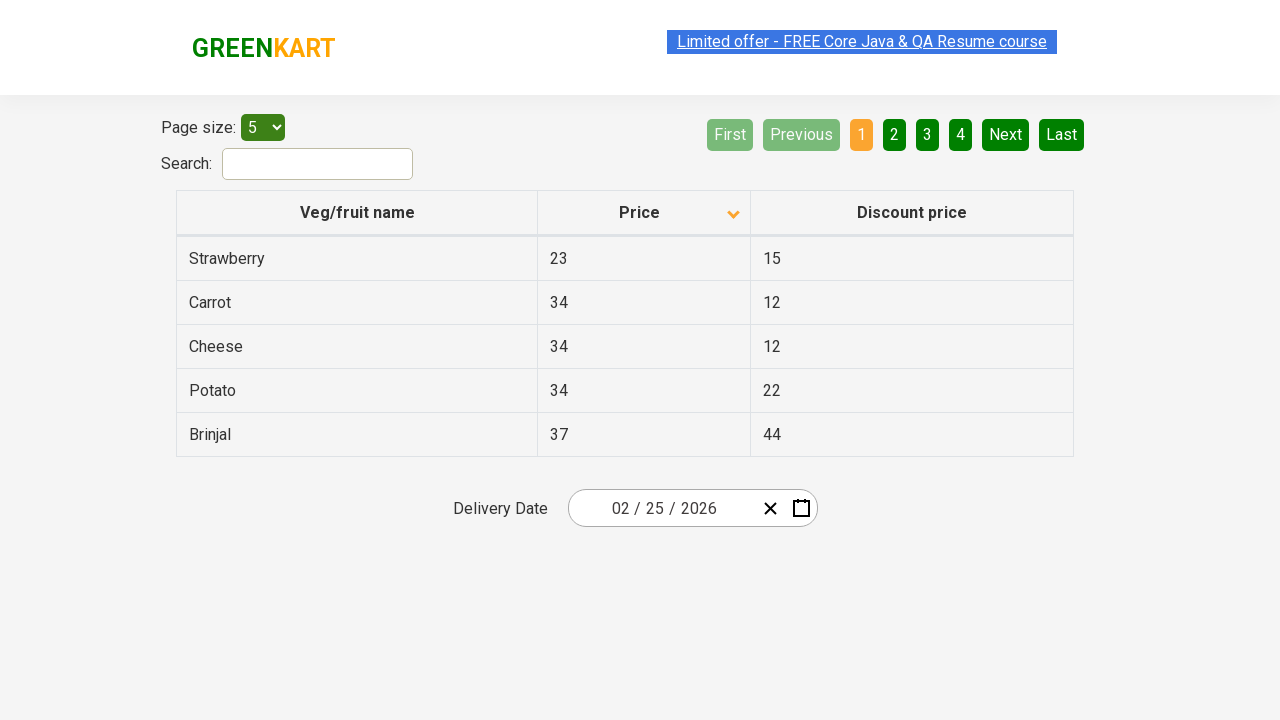

Waited for table to update with 'Price' sort
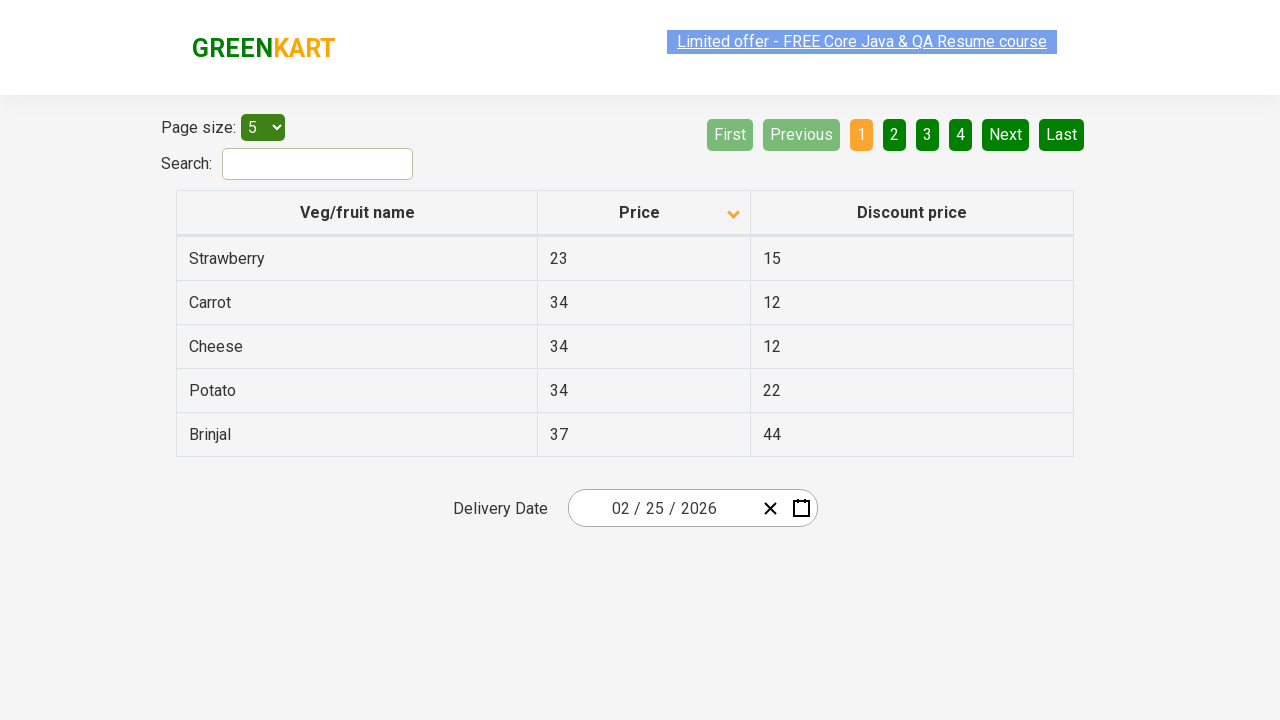

Clicked Next button to navigate to next page while sorting by 'Price' at (1006, 134) on a[aria-label="Next"]
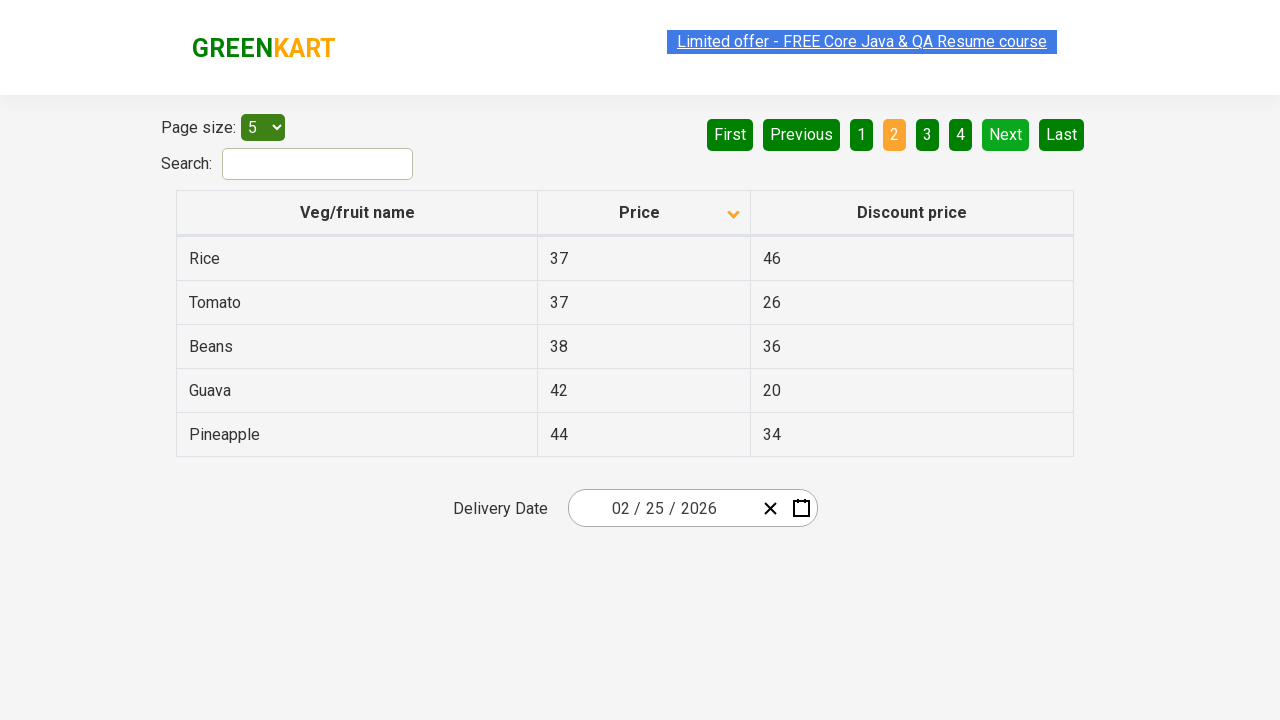

Waited for next page to load with 'Price' sort maintained
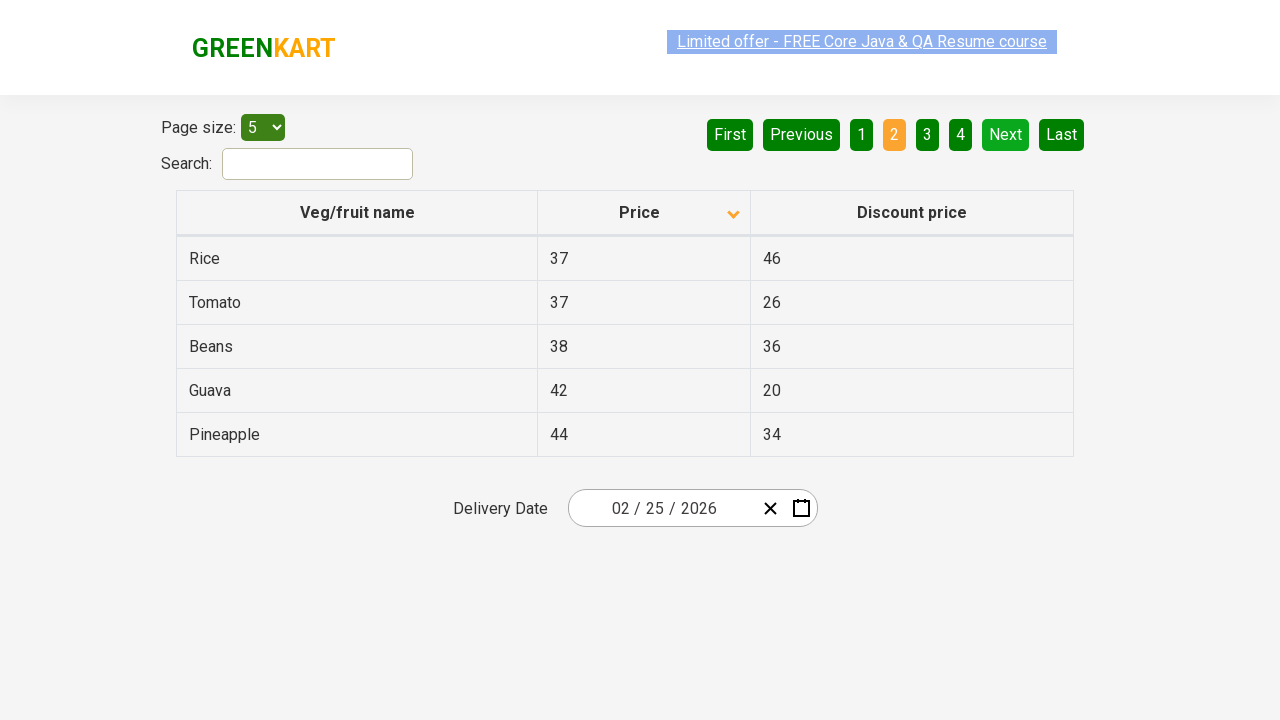

Clicked First button to return to first page with 'Price' sort at (730, 134) on a[aria-label="First"]
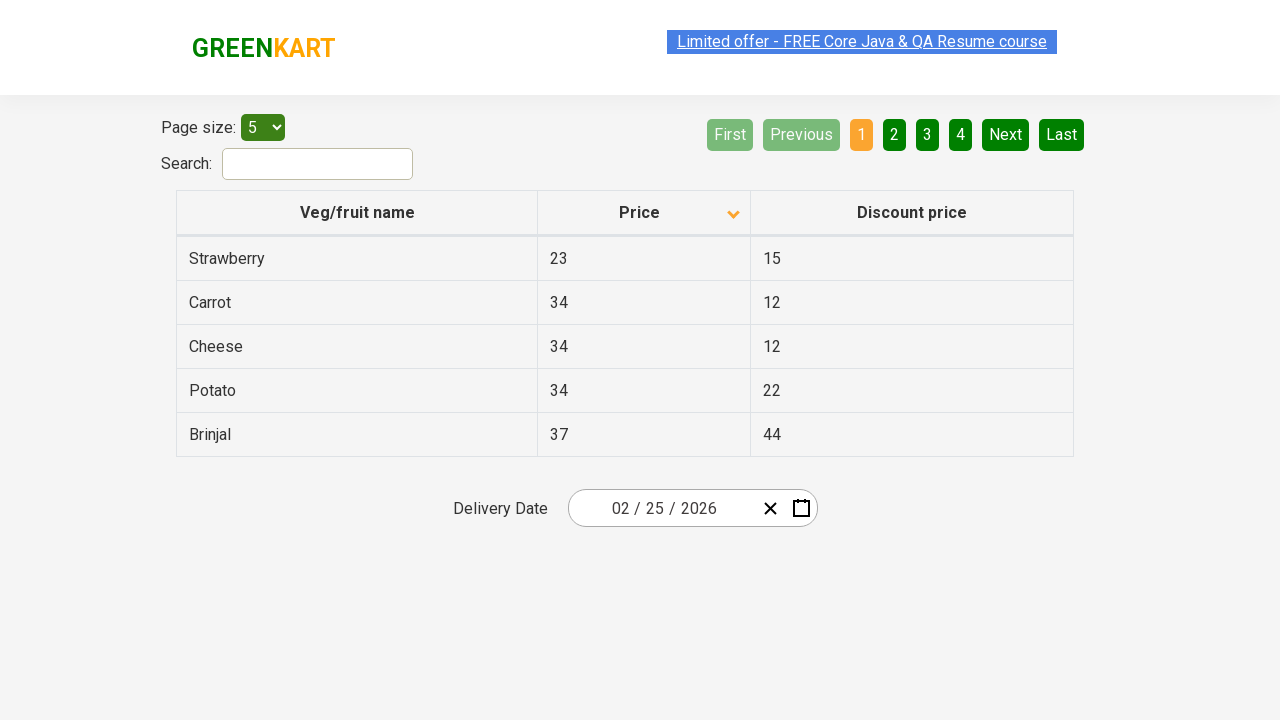

Waited for first page to load with 'Price' sort maintained
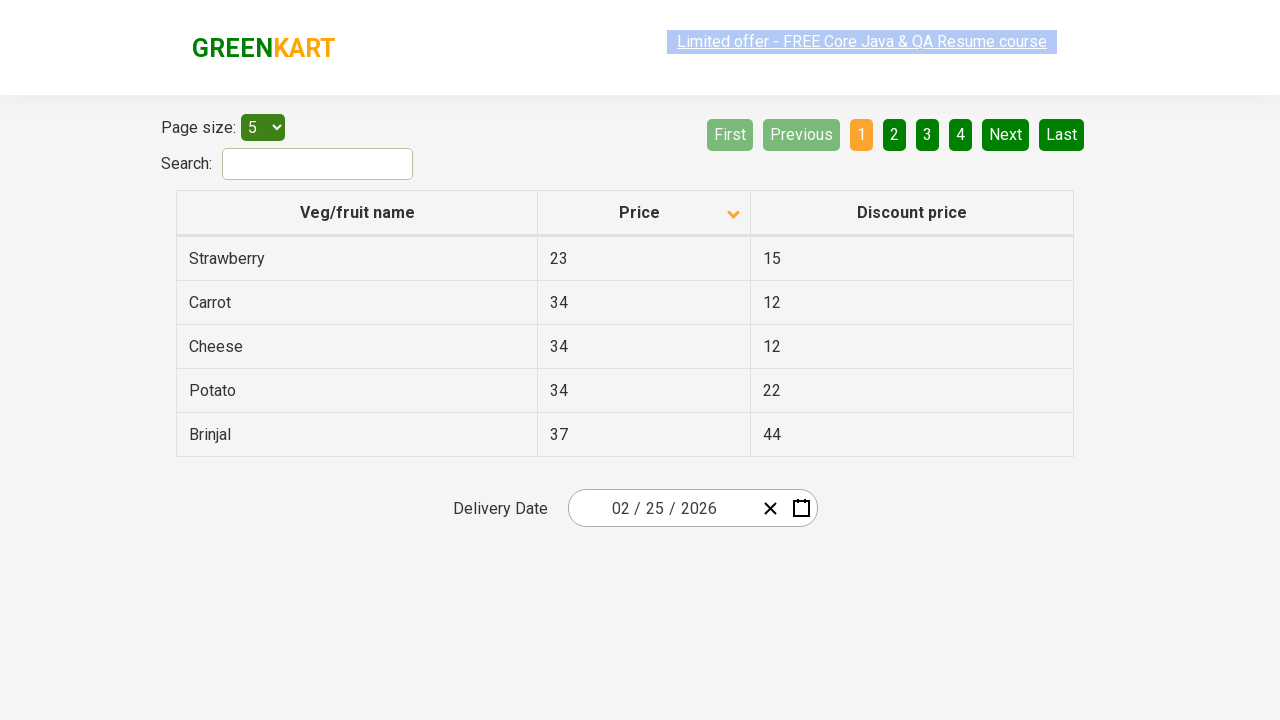

Clicked 'Discount price' column header to sort before navigation test at (912, 213) on th:has-text("Discount price")
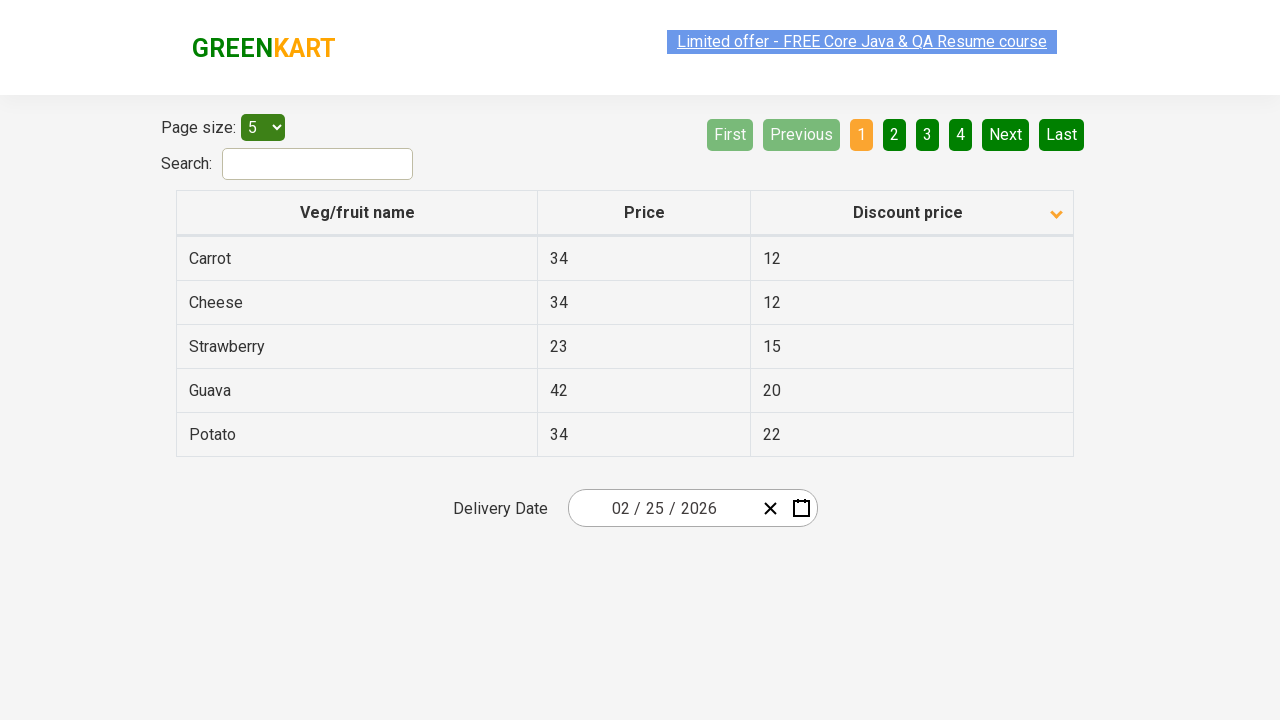

Waited for table to update with 'Discount price' sort
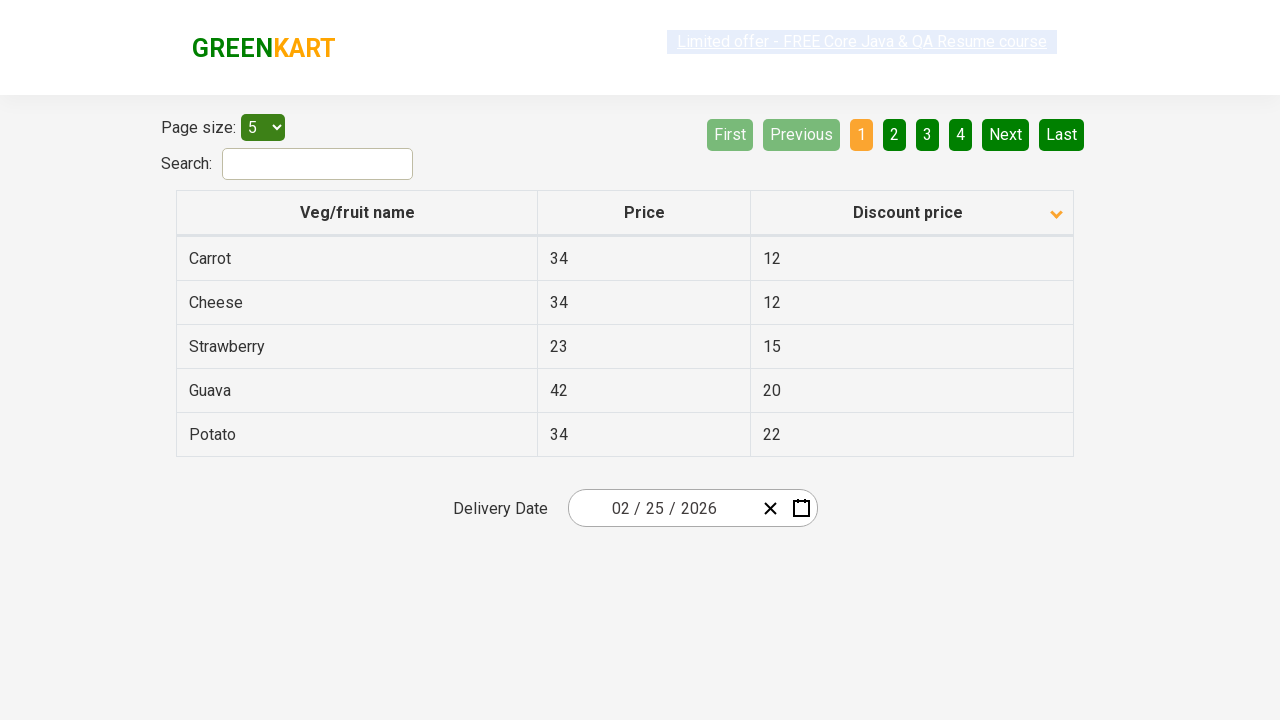

Clicked Next button to navigate to next page while sorting by 'Discount price' at (1006, 134) on a[aria-label="Next"]
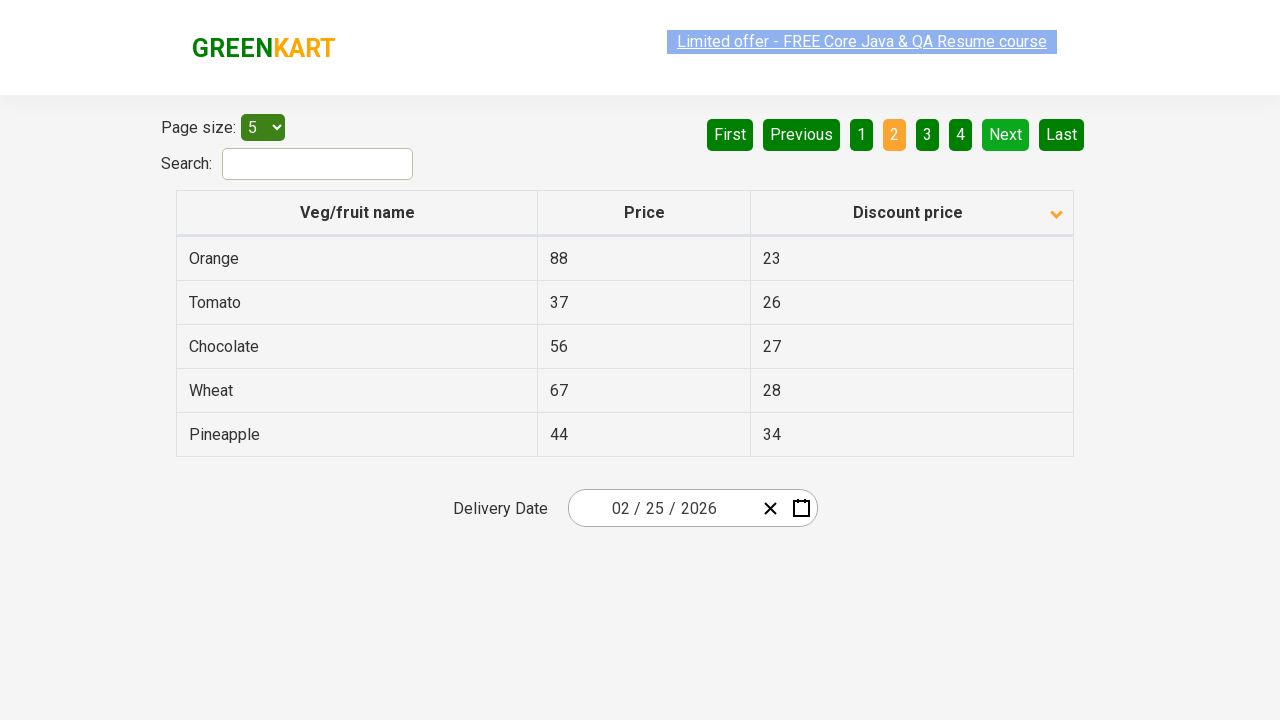

Waited for next page to load with 'Discount price' sort maintained
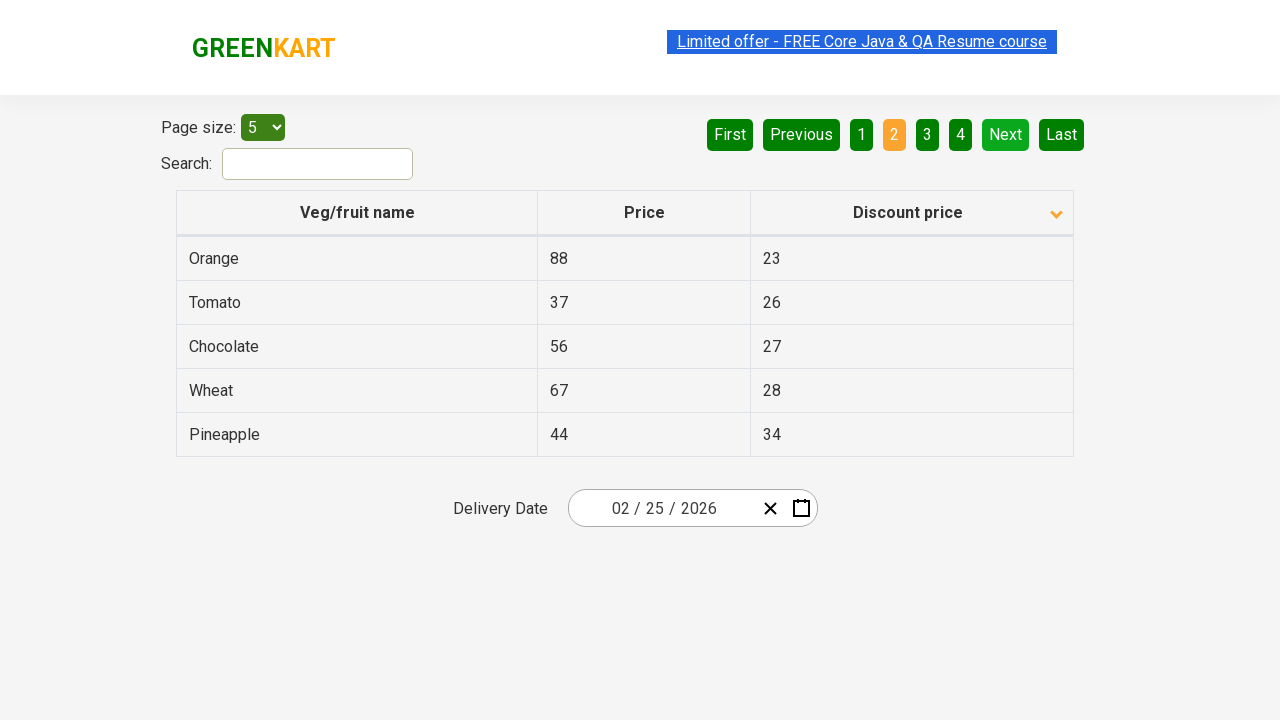

Clicked First button to return to first page with 'Discount price' sort at (730, 134) on a[aria-label="First"]
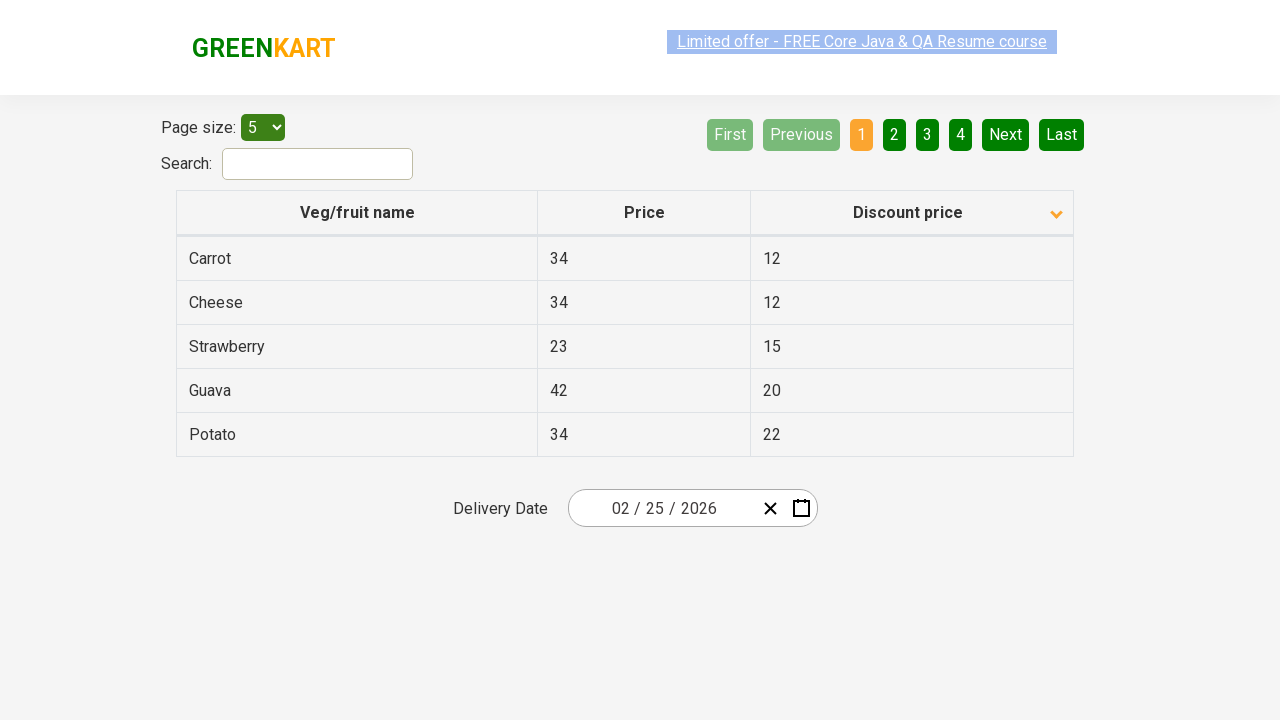

Waited for first page to load with 'Discount price' sort maintained
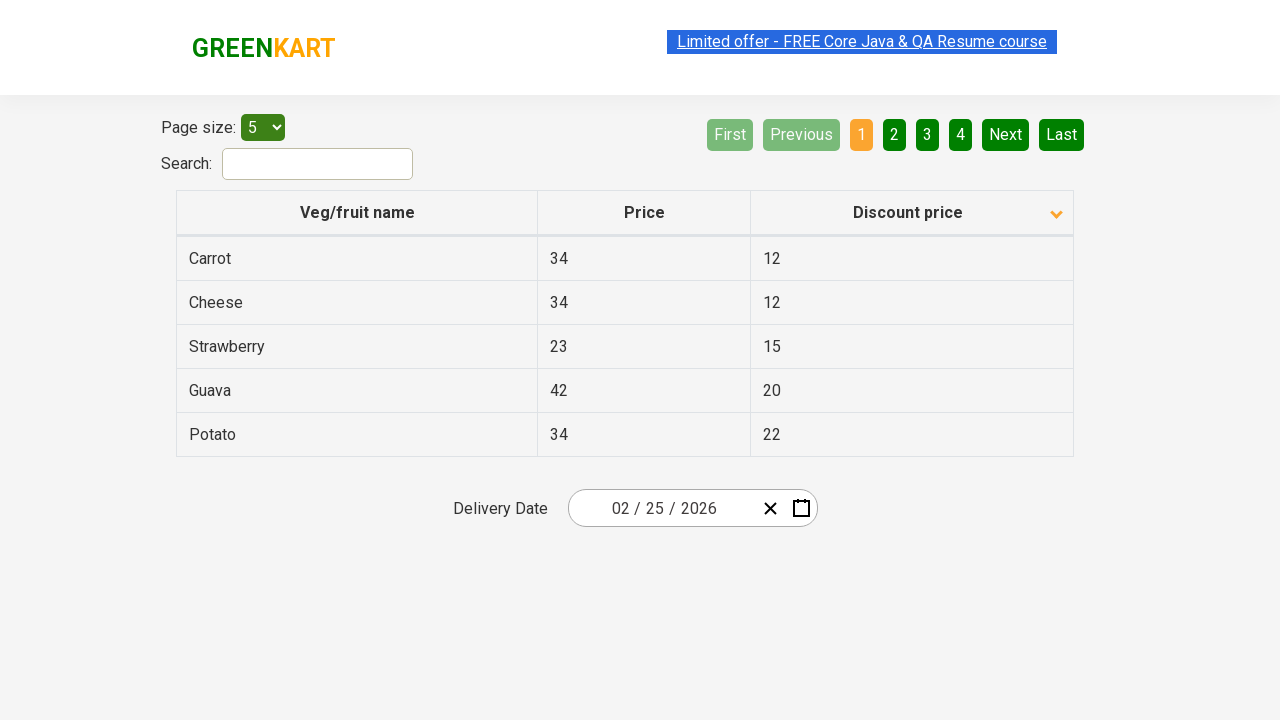

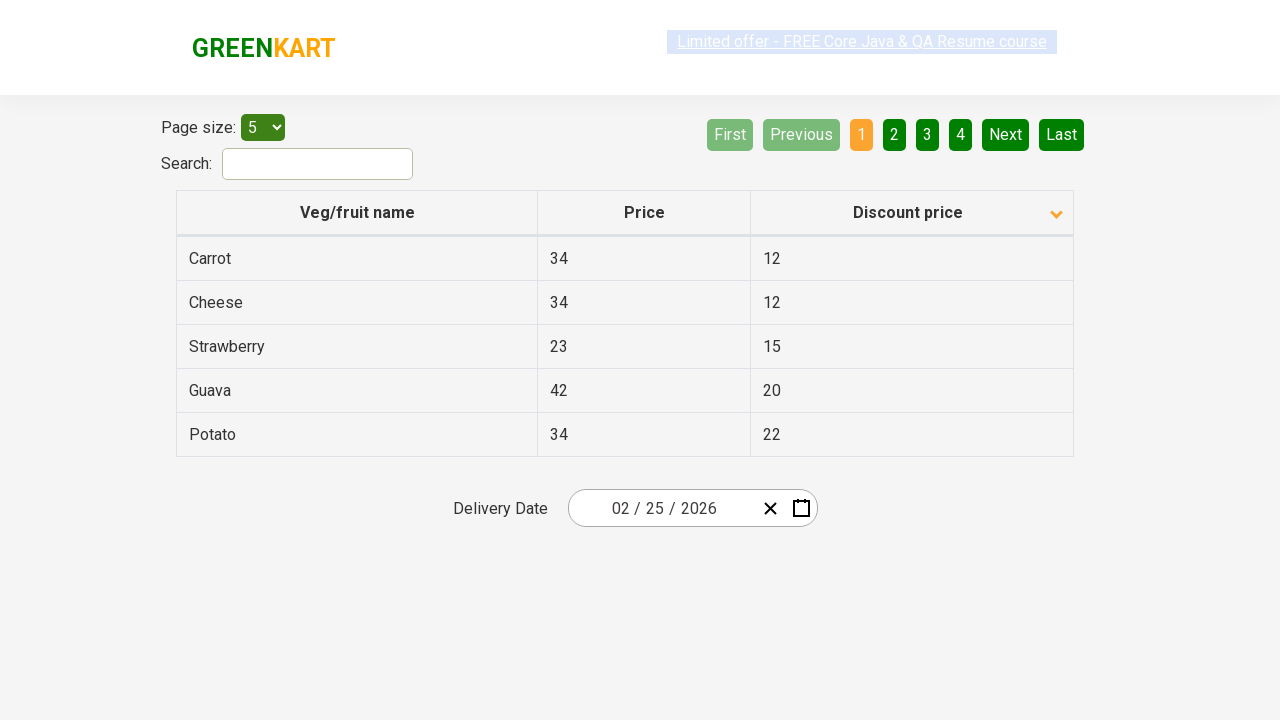